Tests that error messages appear for empty required fields when clicking Continue to payment button on subscription page.

Starting URL: https://home.openweathermap.org/subscriptions/unauth_subscribe/onecall_30/base

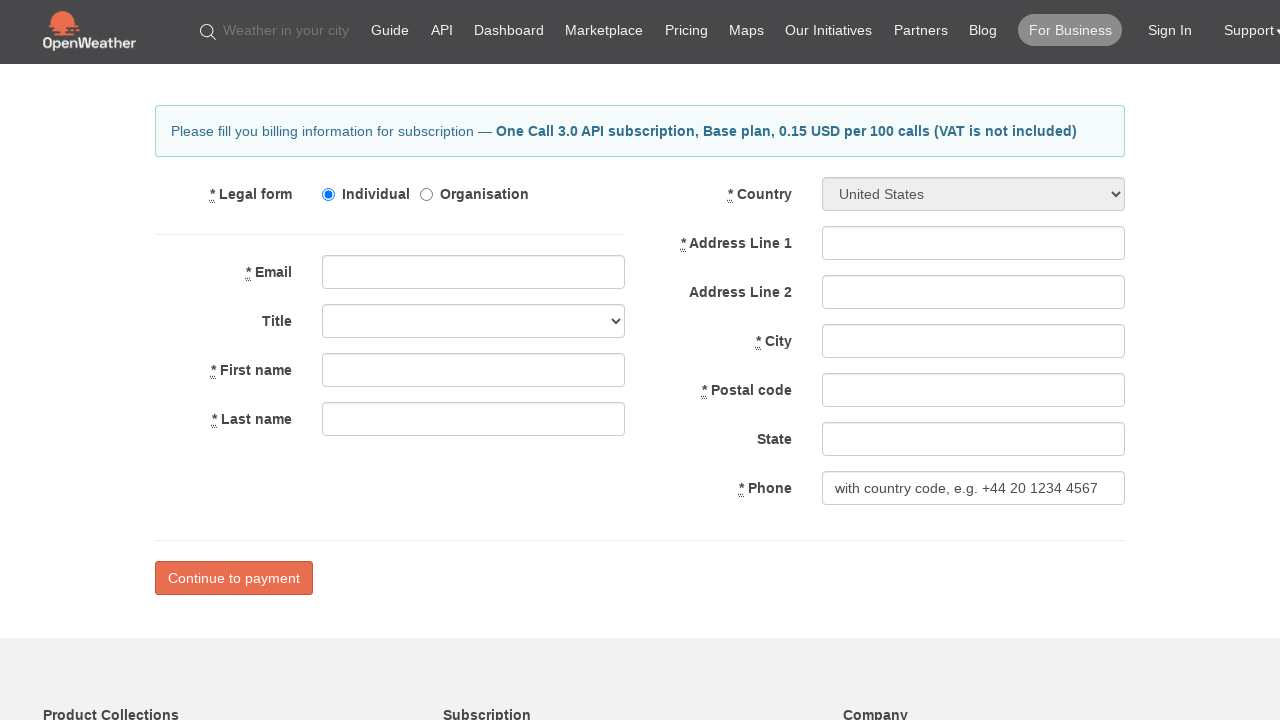

Navigated to subscription page for OneCall 3.0 base plan
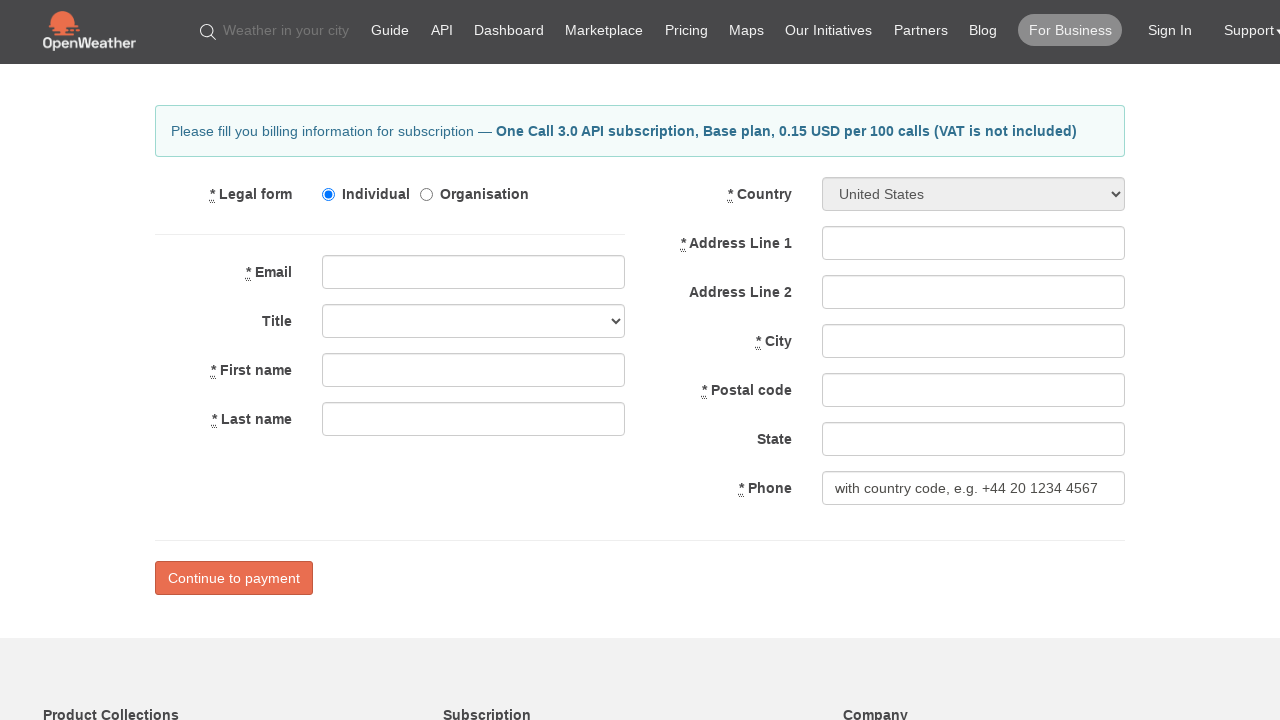

Clicked Continue to payment button without filling required fields at (234, 578) on input[value='Continue to payment']
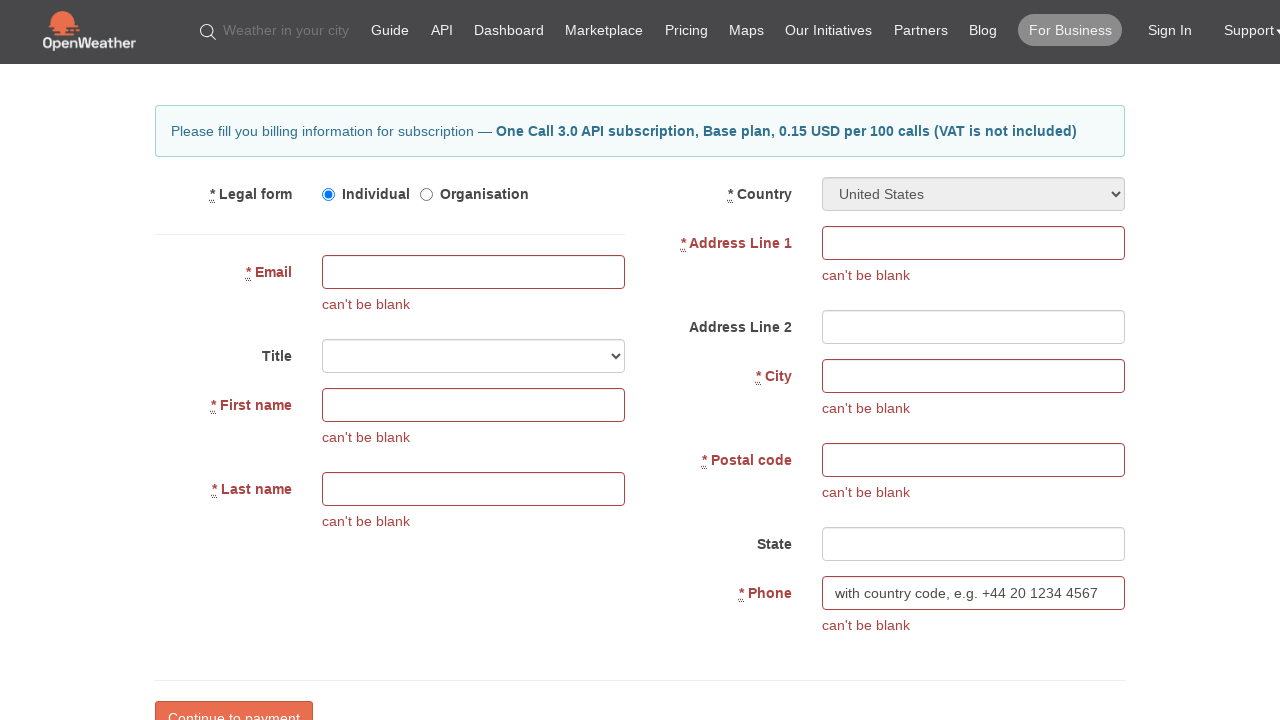

Error messages appeared for empty required fields
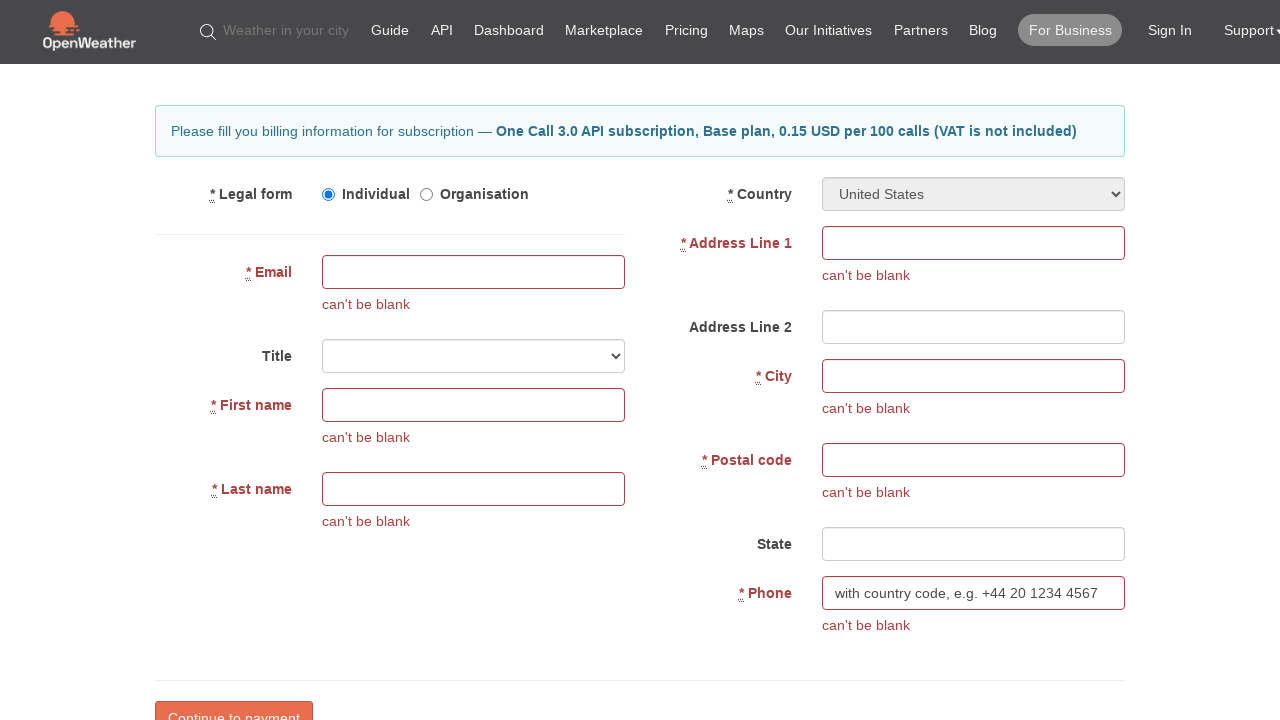

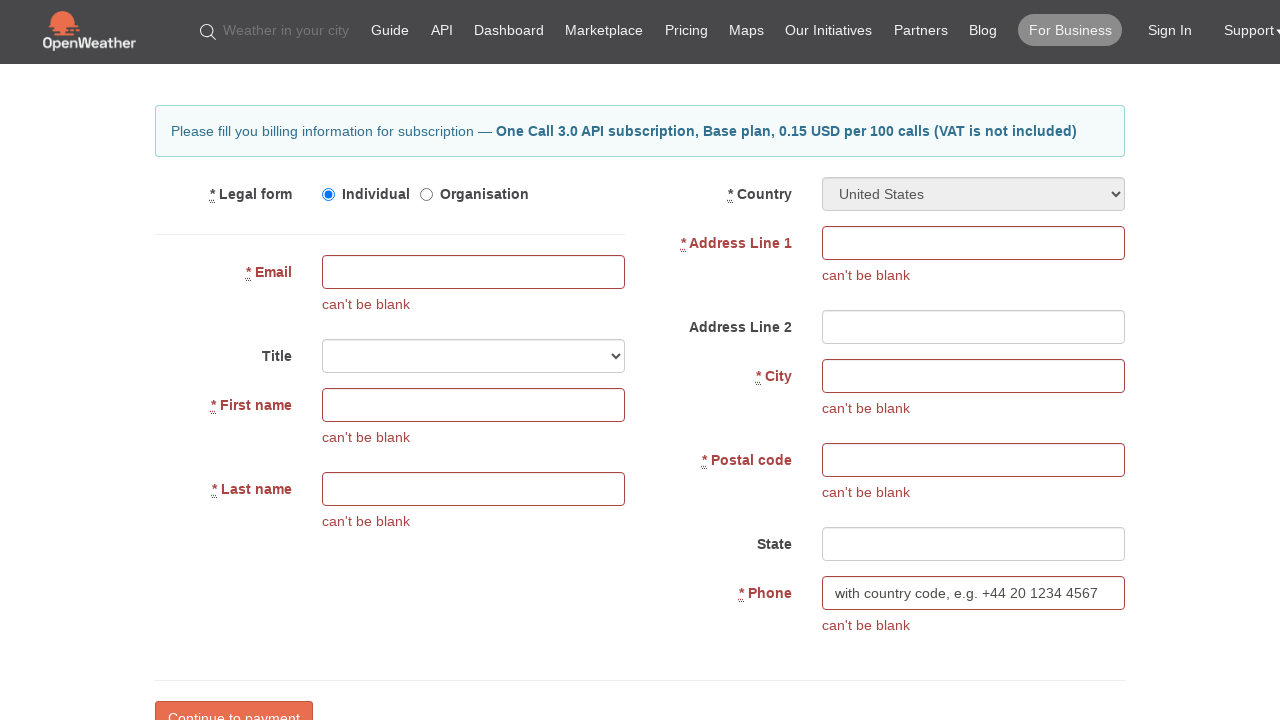